Tests file upload functionality by selecting a file, uploading it, and verifying the success message

Starting URL: https://the-internet.herokuapp.com/upload

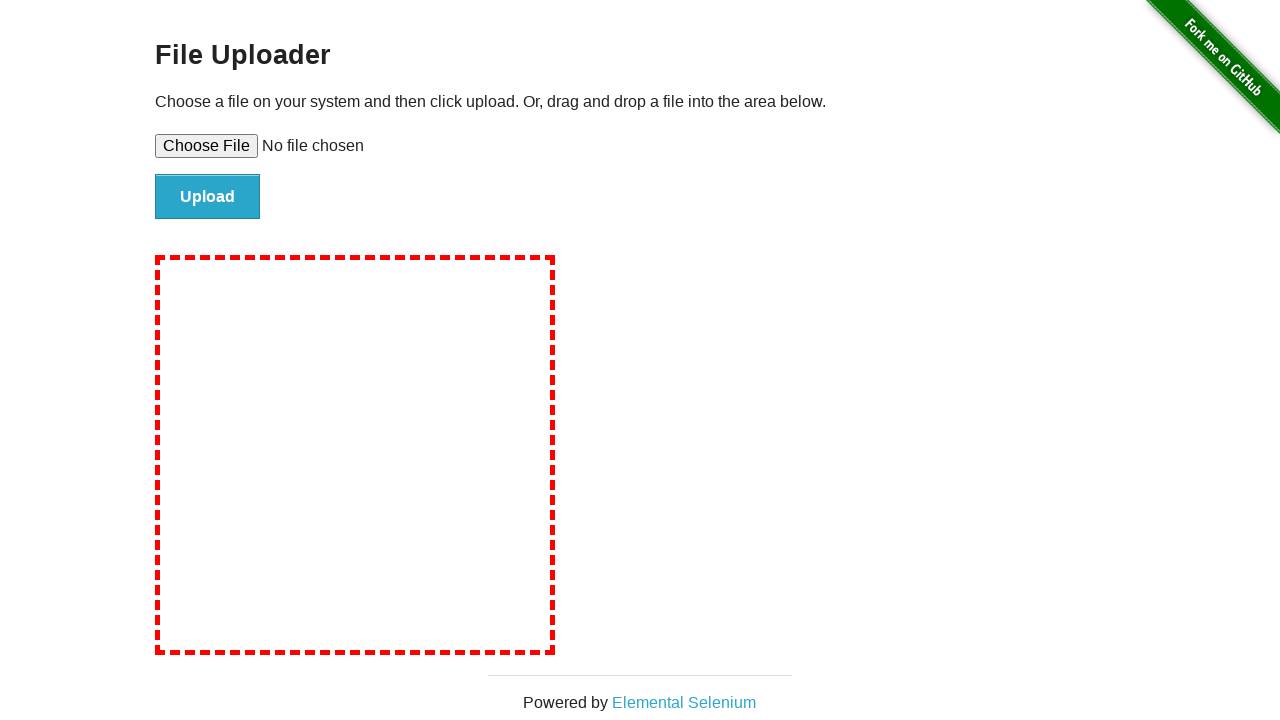

Set input file to temporary test file for upload
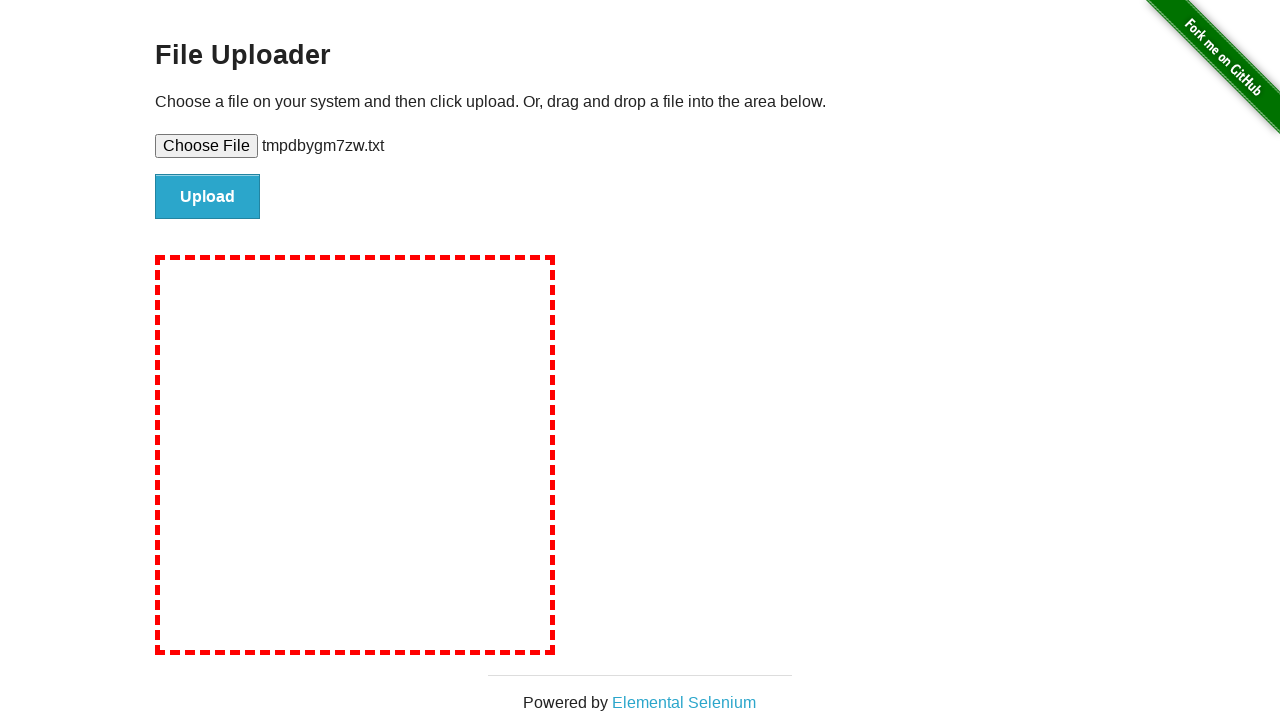

Clicked file upload submit button at (208, 197) on #file-submit
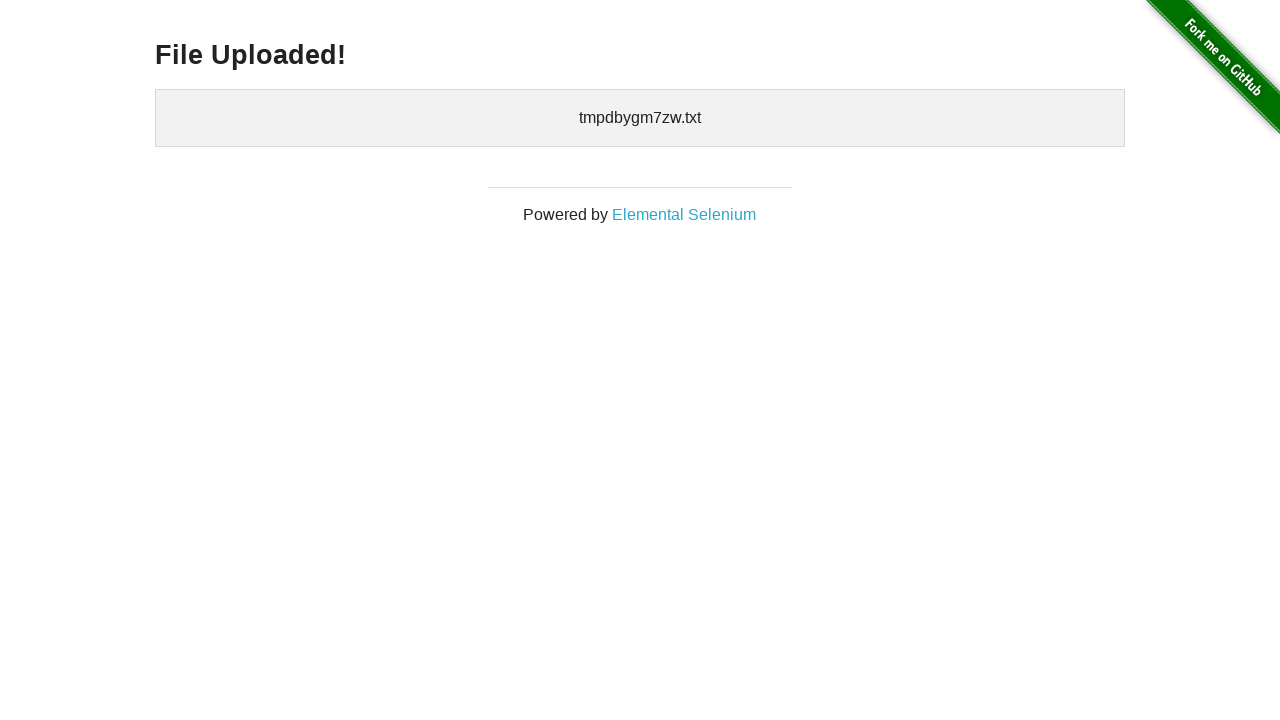

File upload success message appeared
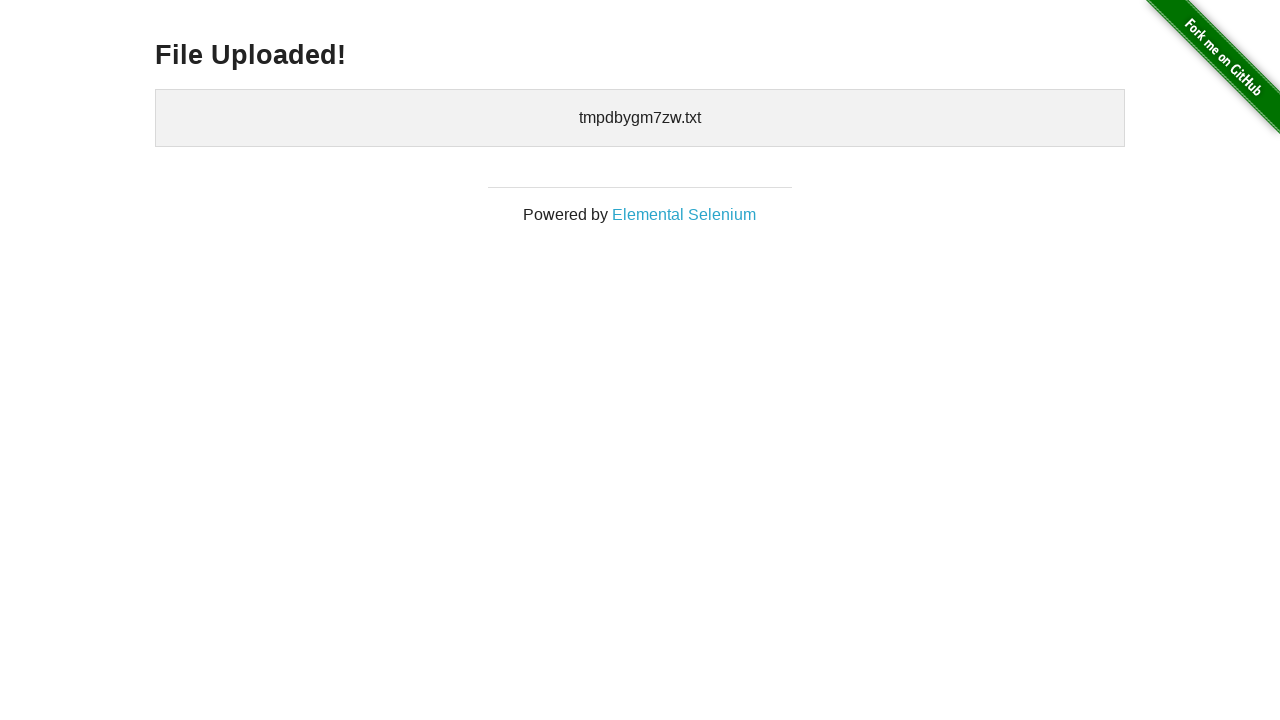

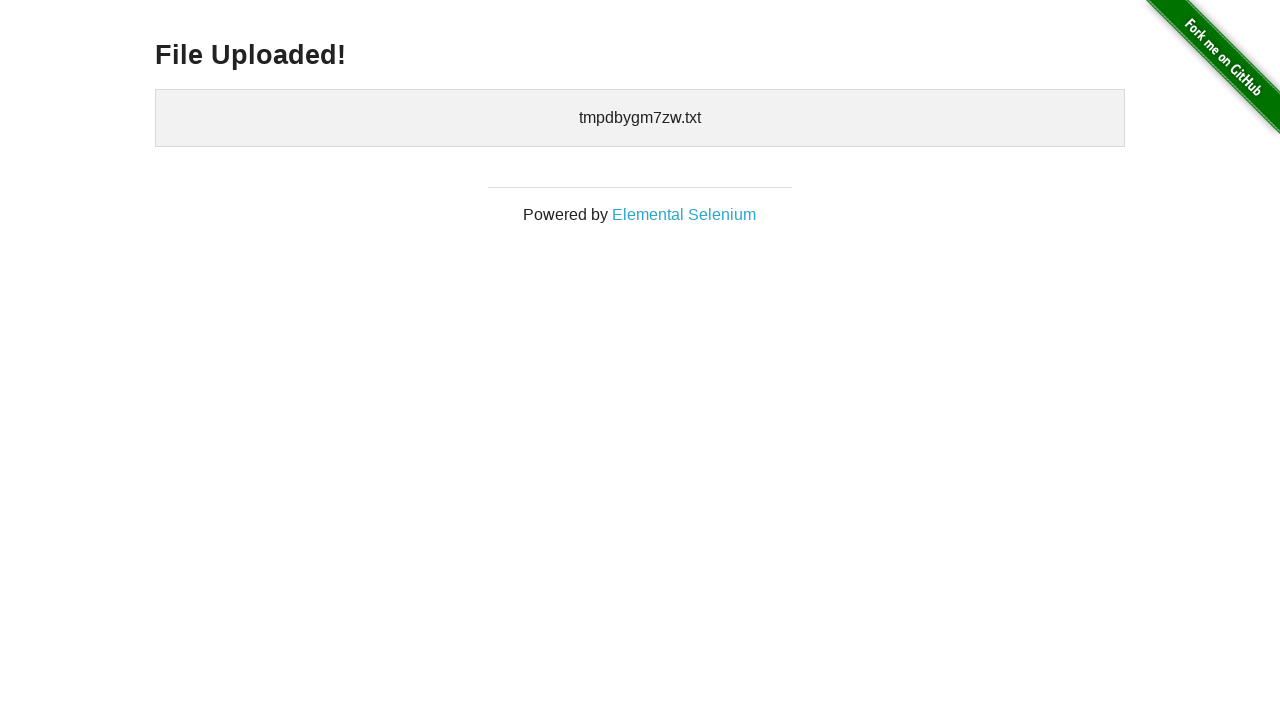